Tests drag-and-drop functionality on jQueryUI demo page by navigating to the Droppable demo, performing a drag-and-drop action within an iframe, then navigating to the Sortable demo.

Starting URL: https://www.jqueryui.com/

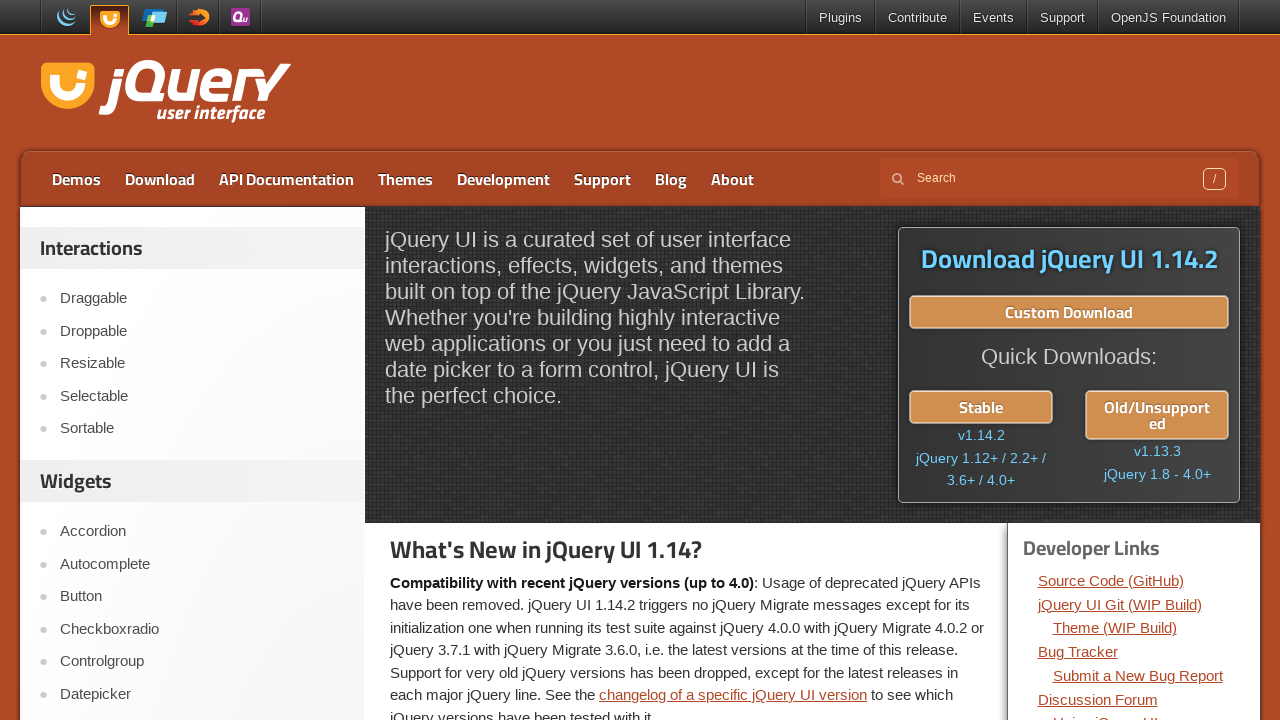

Clicked on Droppable link to navigate to drag-and-drop demo at (202, 331) on text=Droppable
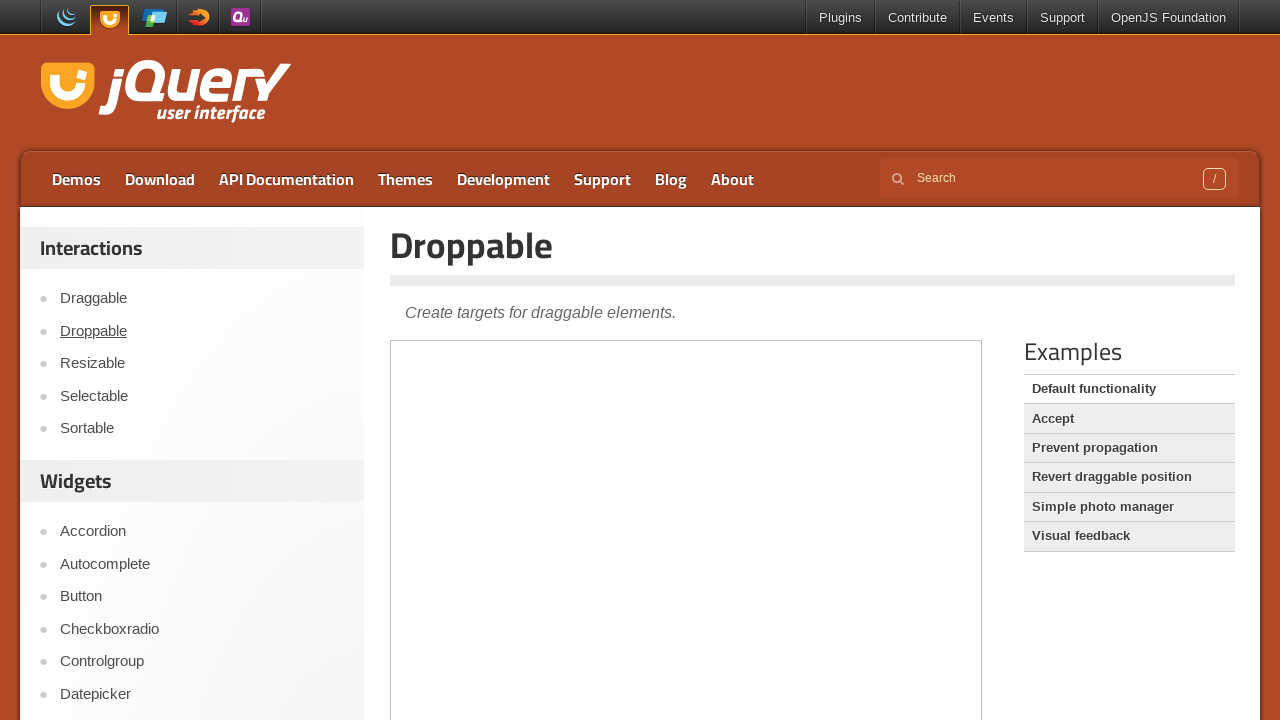

Located the demo iframe for drag-and-drop interaction
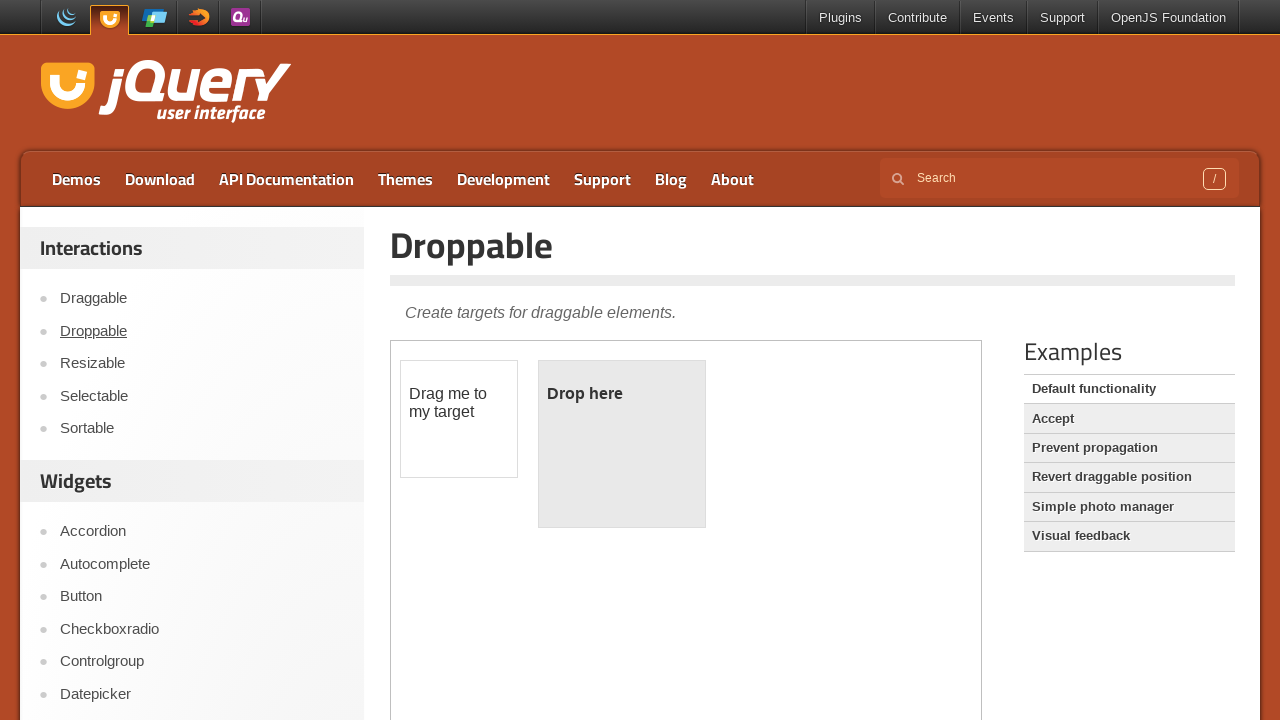

Located the draggable element within the iframe
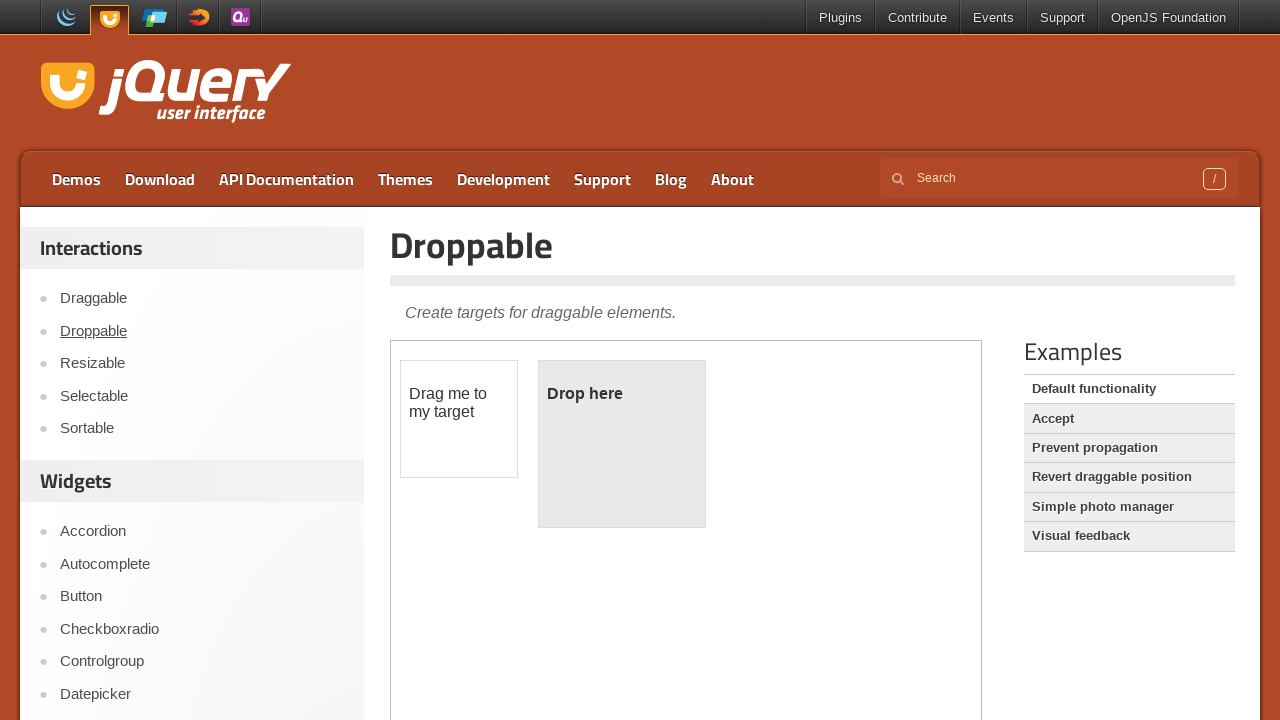

Located the droppable target element within the iframe
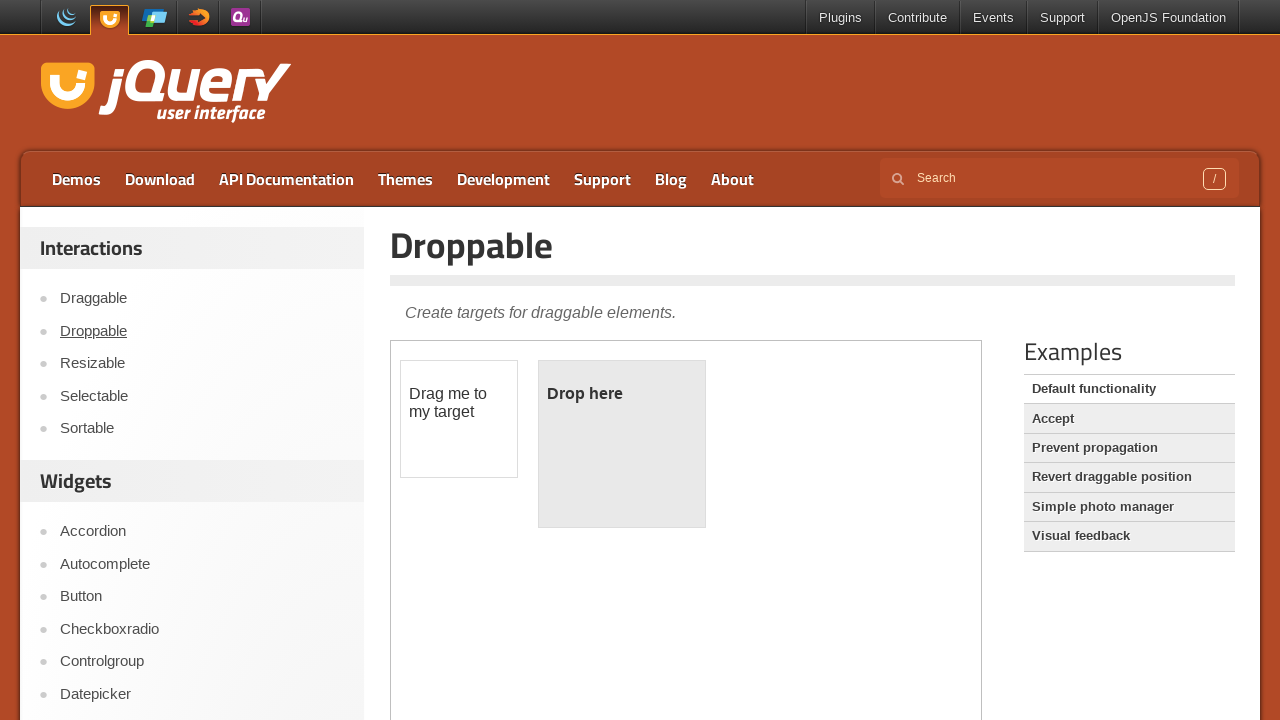

Performed drag-and-drop operation from draggable element to droppable target at (622, 444)
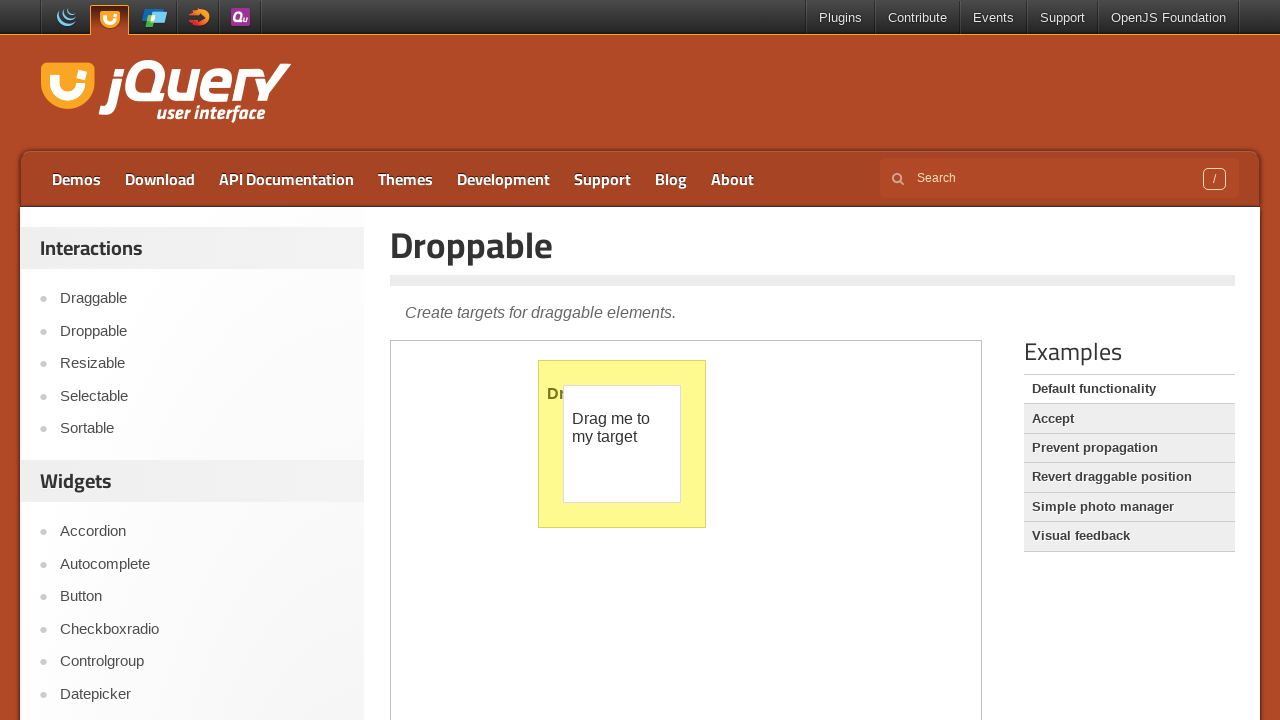

Clicked on Sortable link to navigate to the Sortable demo at (202, 429) on text=Sortable
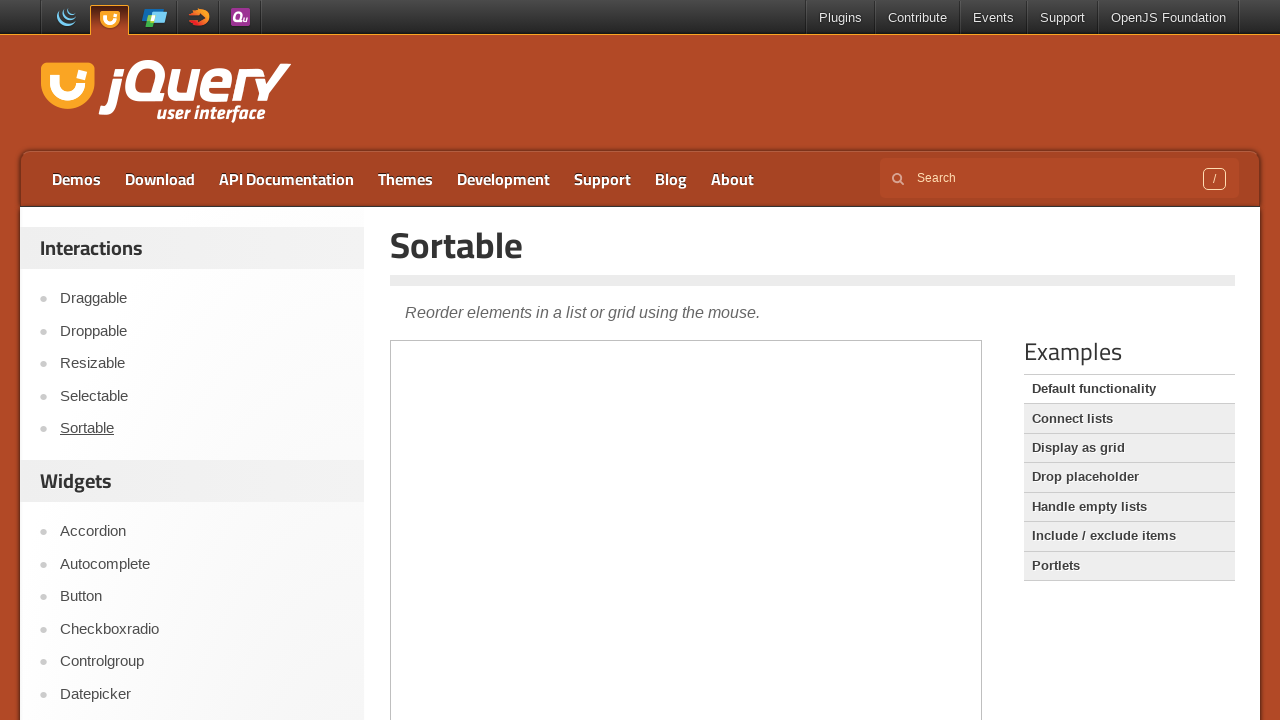

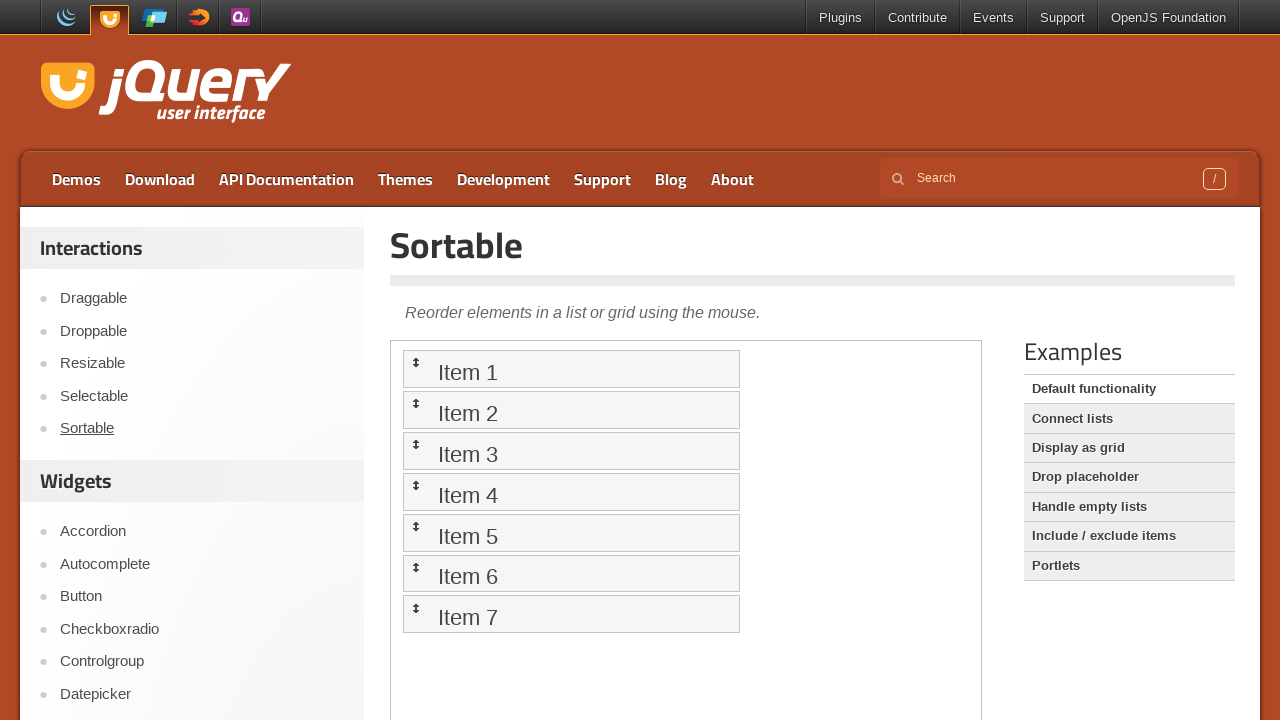